Tests login form validation by entering credentials, clearing both fields, and verifying the "Username is required" error message appears

Starting URL: https://www.saucedemo.com/

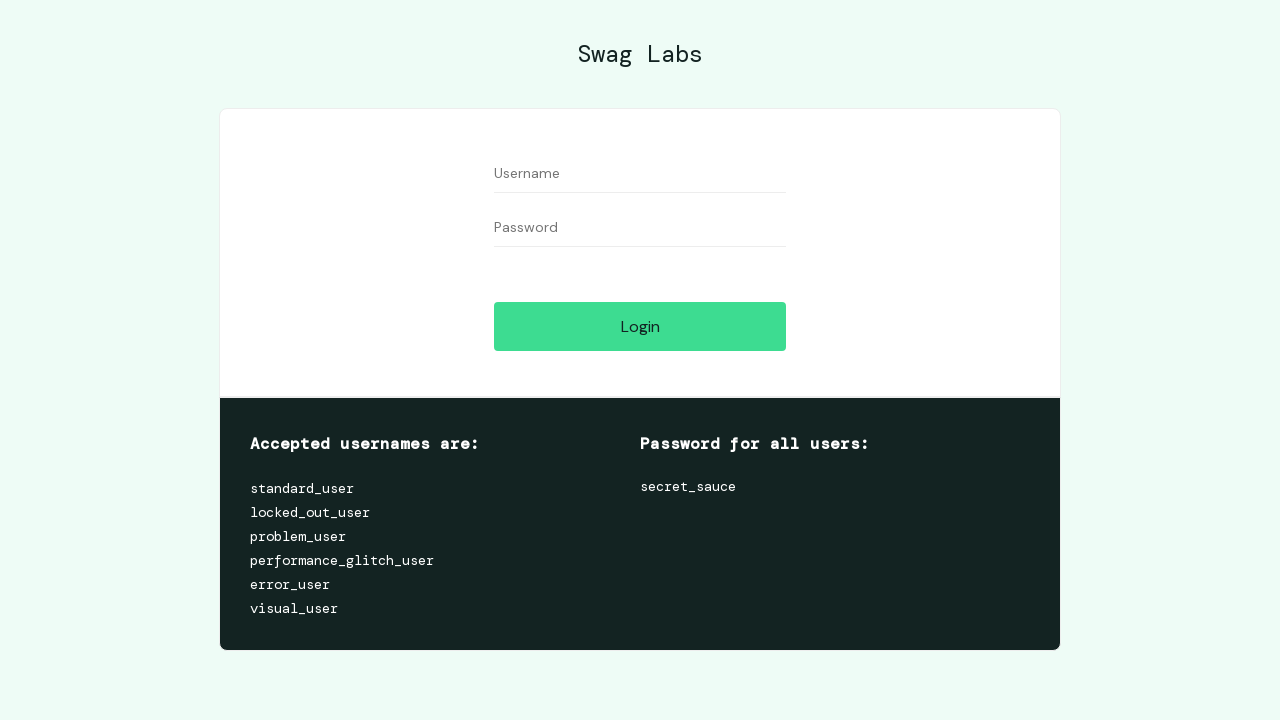

Navigated to Sauce Demo login page
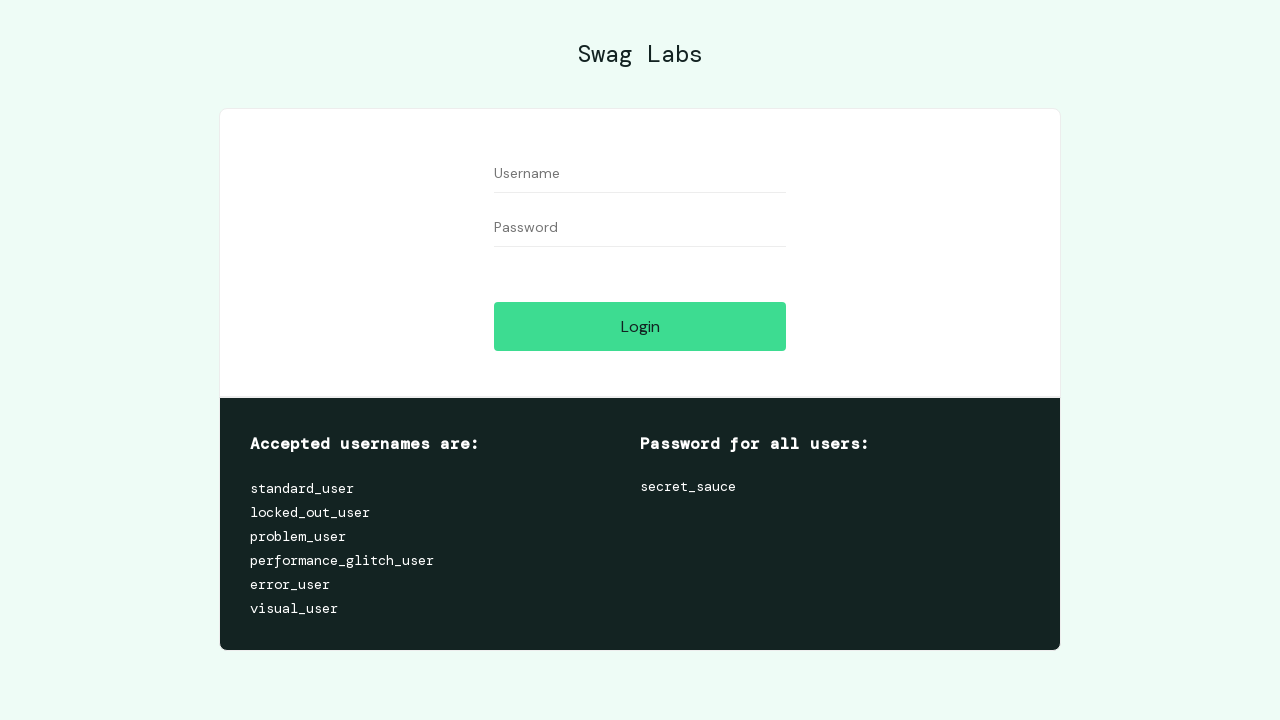

Filled username field with 'testuser' on input[data-test='username']
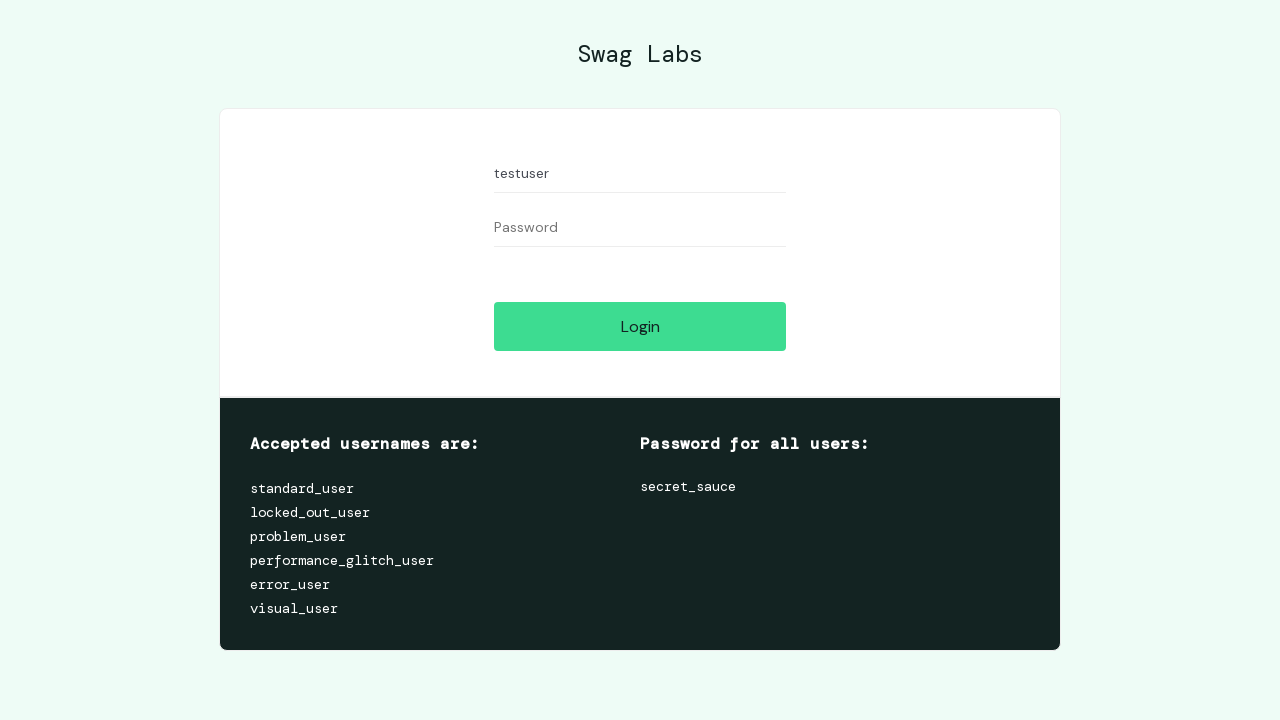

Filled password field with 'testpassword' on input[data-test='password']
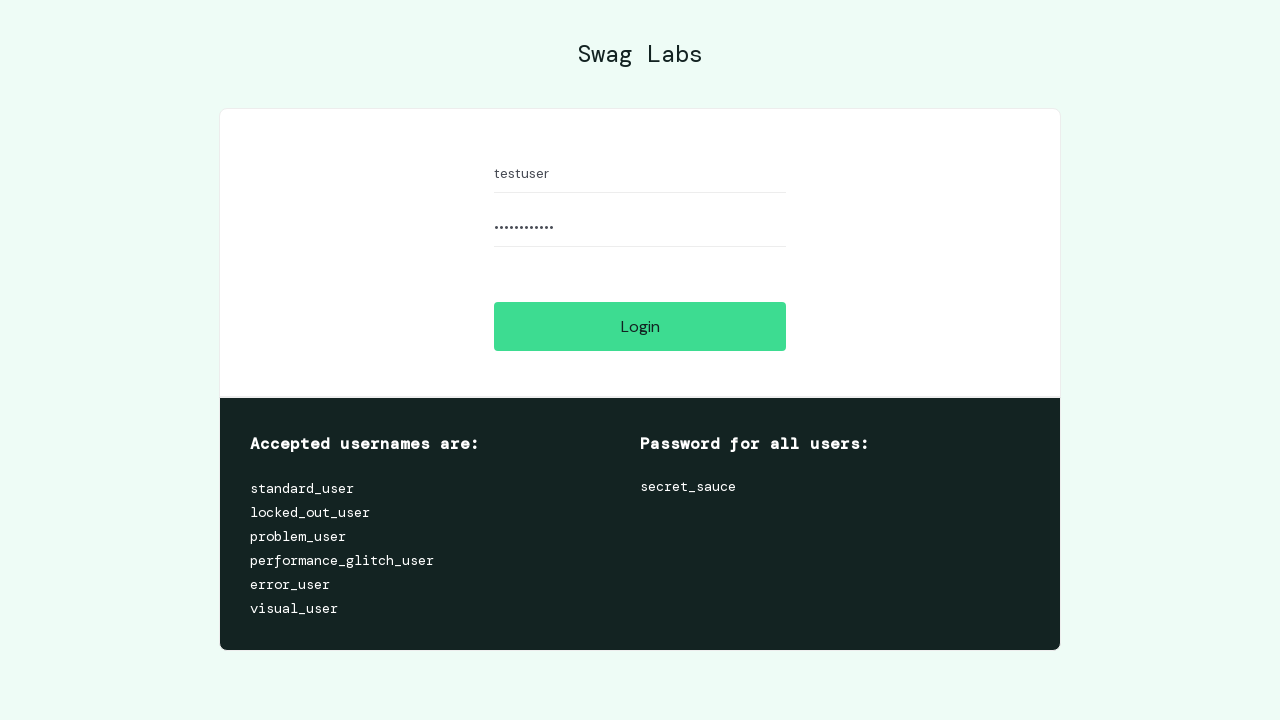

Cleared username field on input[data-test='username']
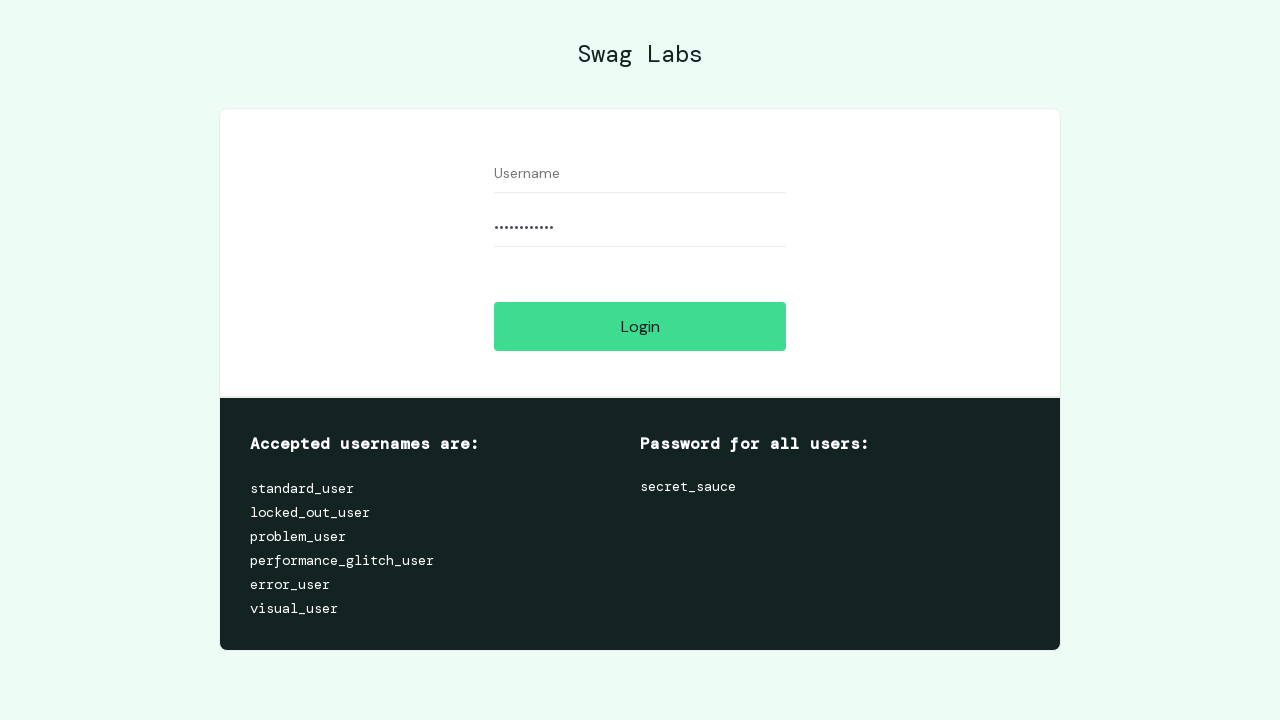

Cleared password field on input[data-test='password']
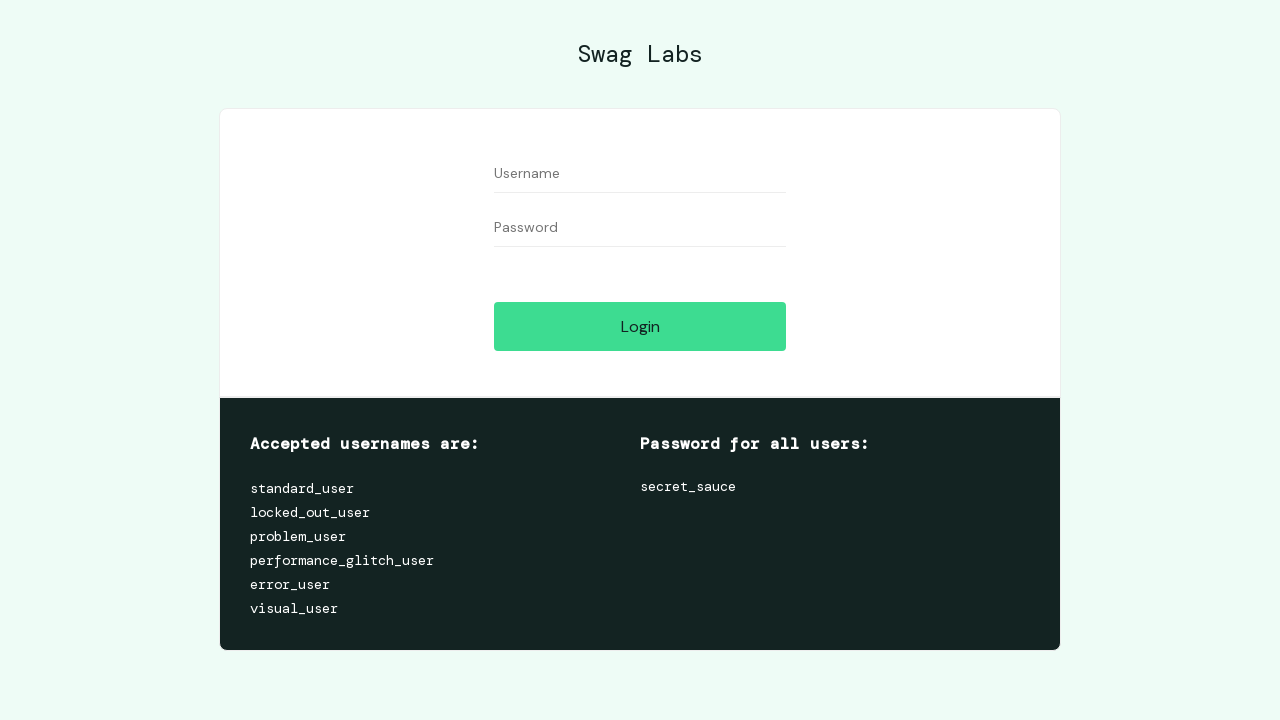

Clicked login button with empty credentials at (640, 326) on input[data-test='login-button']
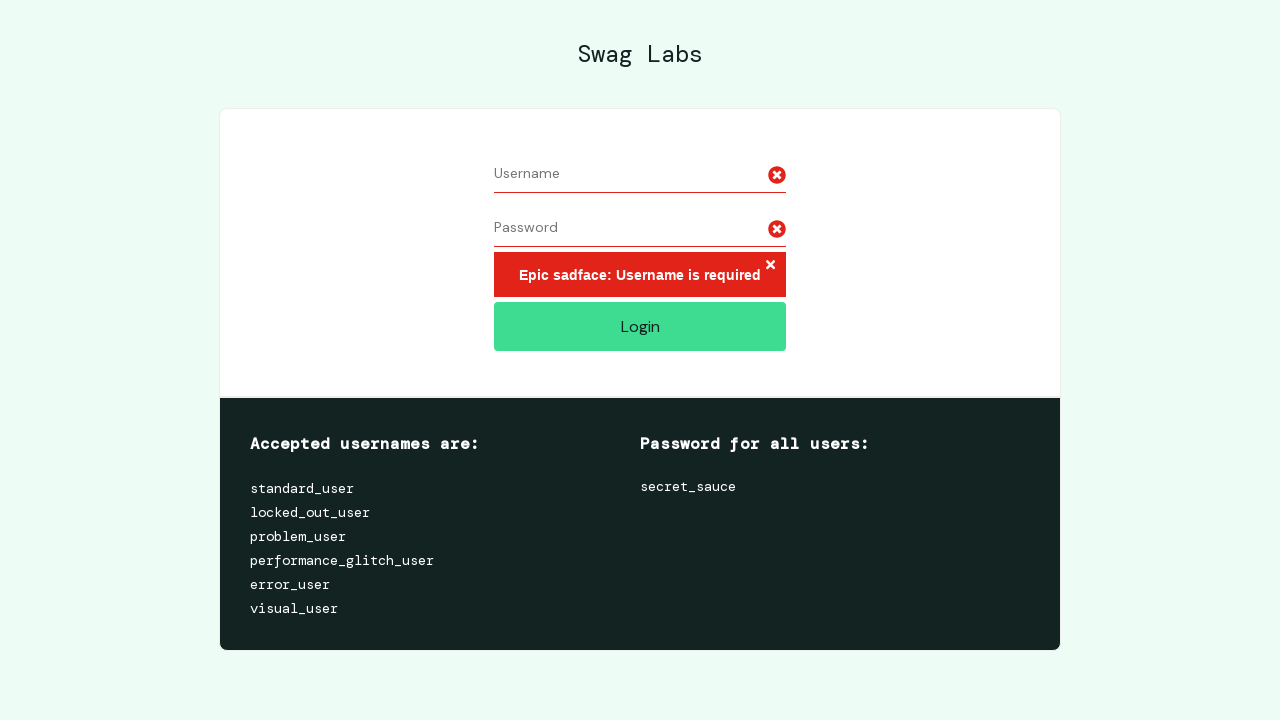

Error message element appeared
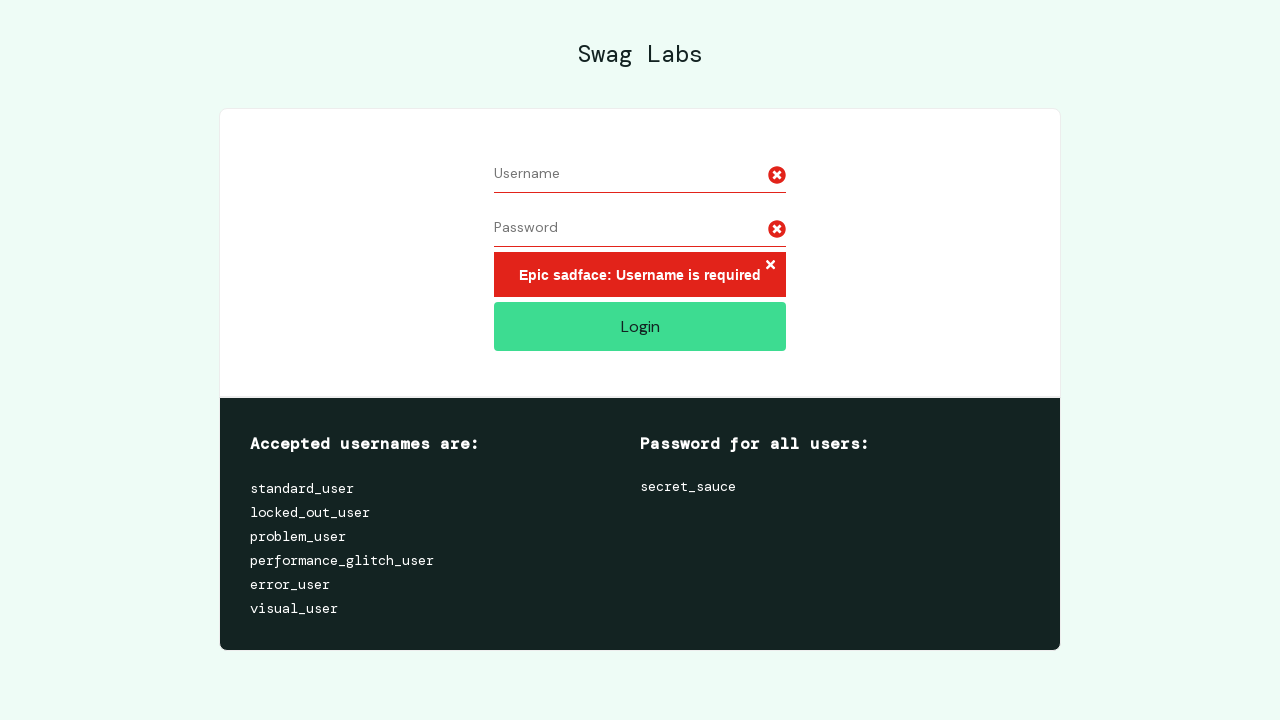

Retrieved error message text: 'Epic sadface: Username is required'
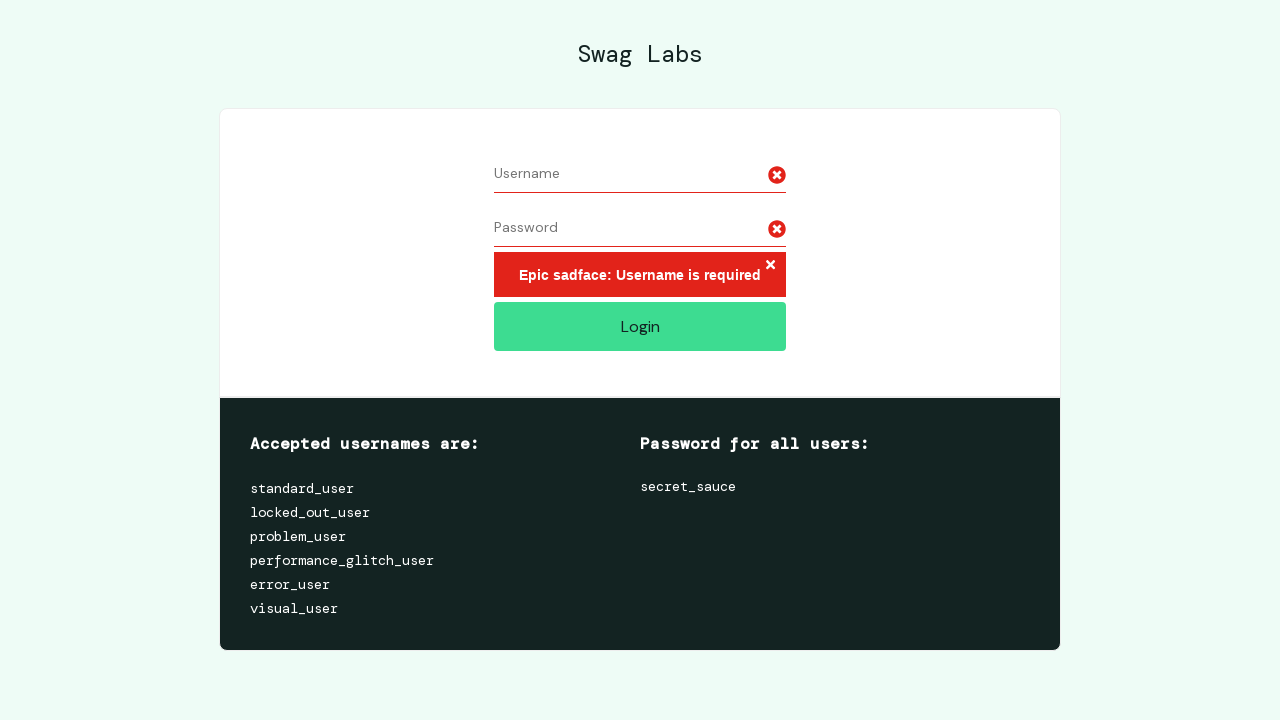

Verified 'Username is required' error message is displayed
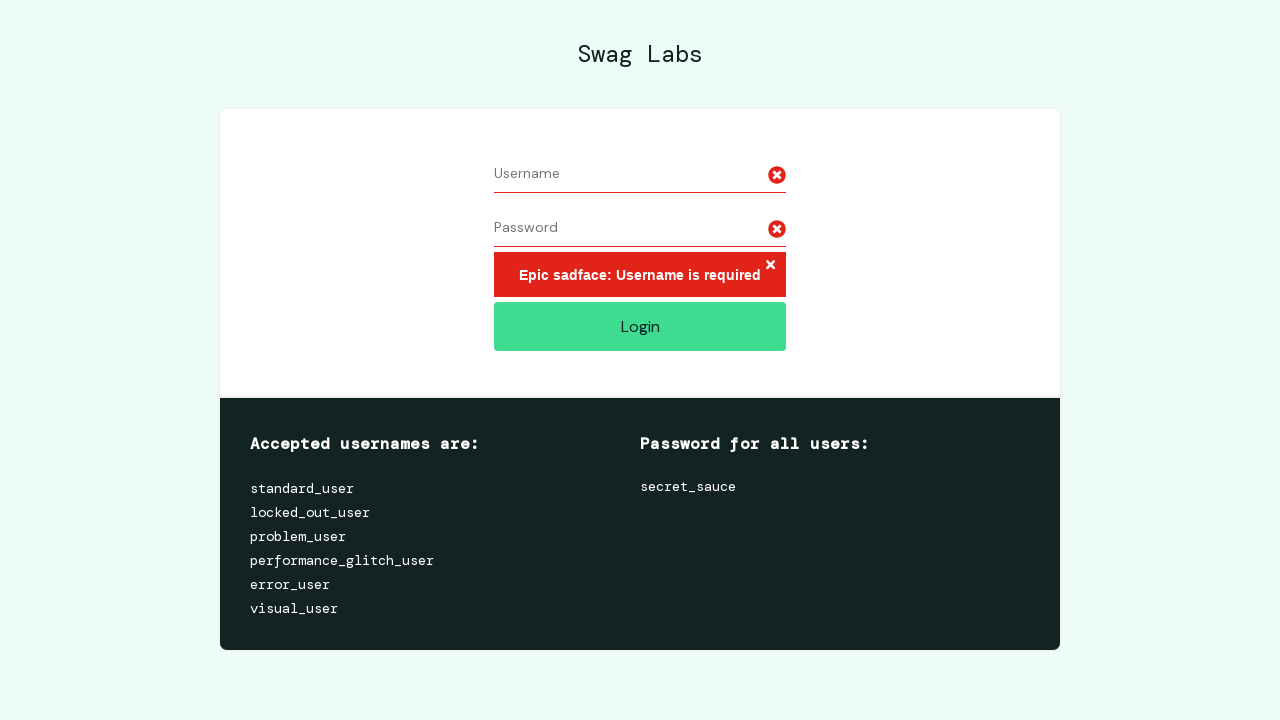

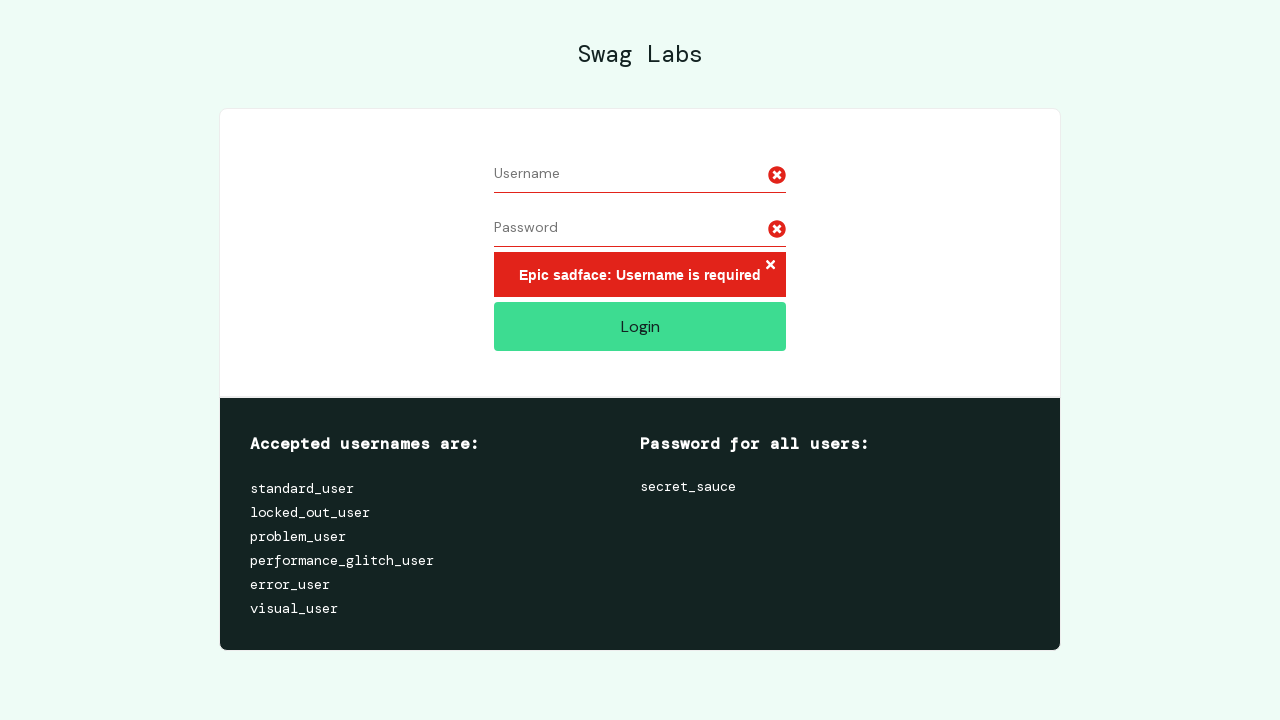